Tests the Word to PDF file upload functionality on ilovepdf.com by uploading a document file to the conversion tool

Starting URL: https://www.ilovepdf.com/word_to_pdf

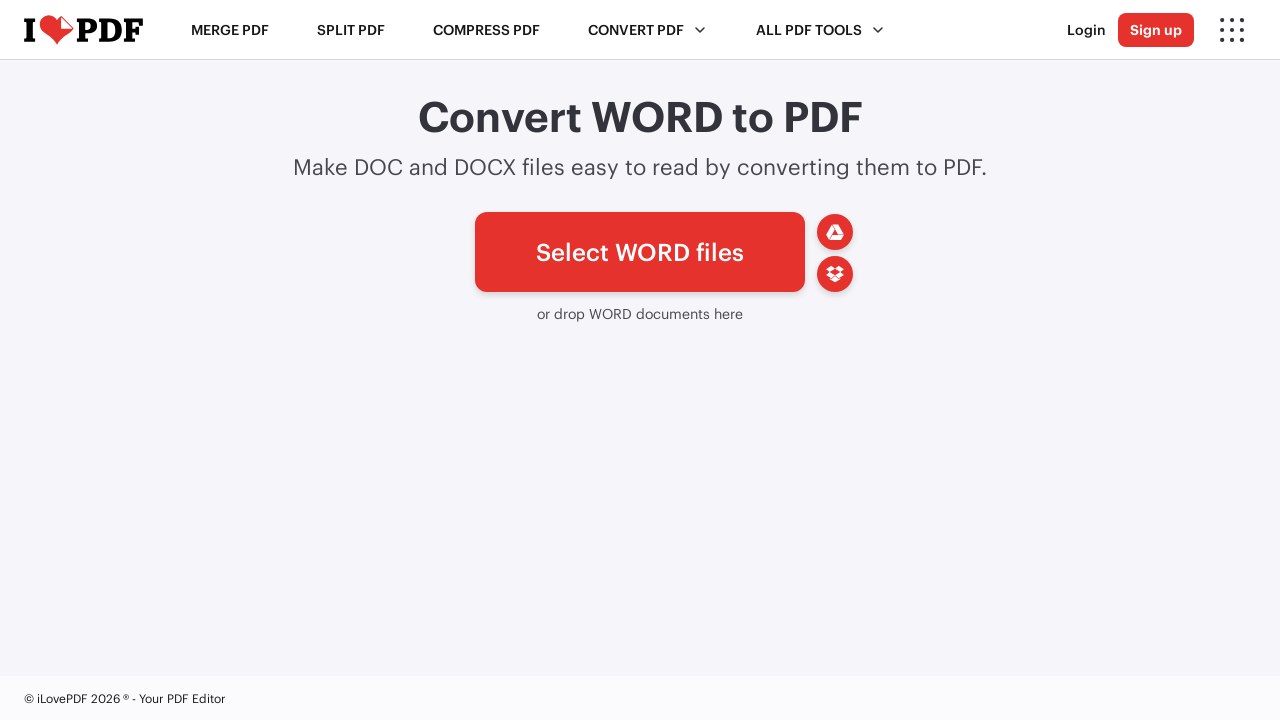

Created minimal test DOCX file for upload
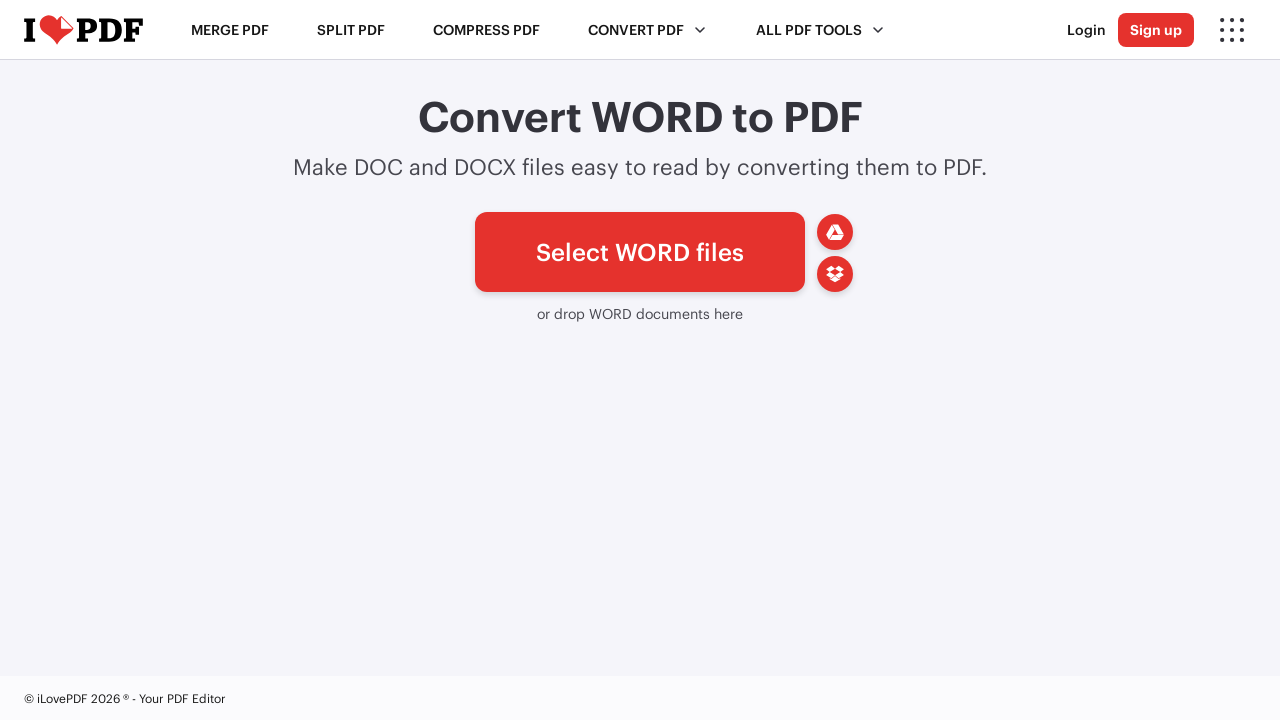

File upload input element is available
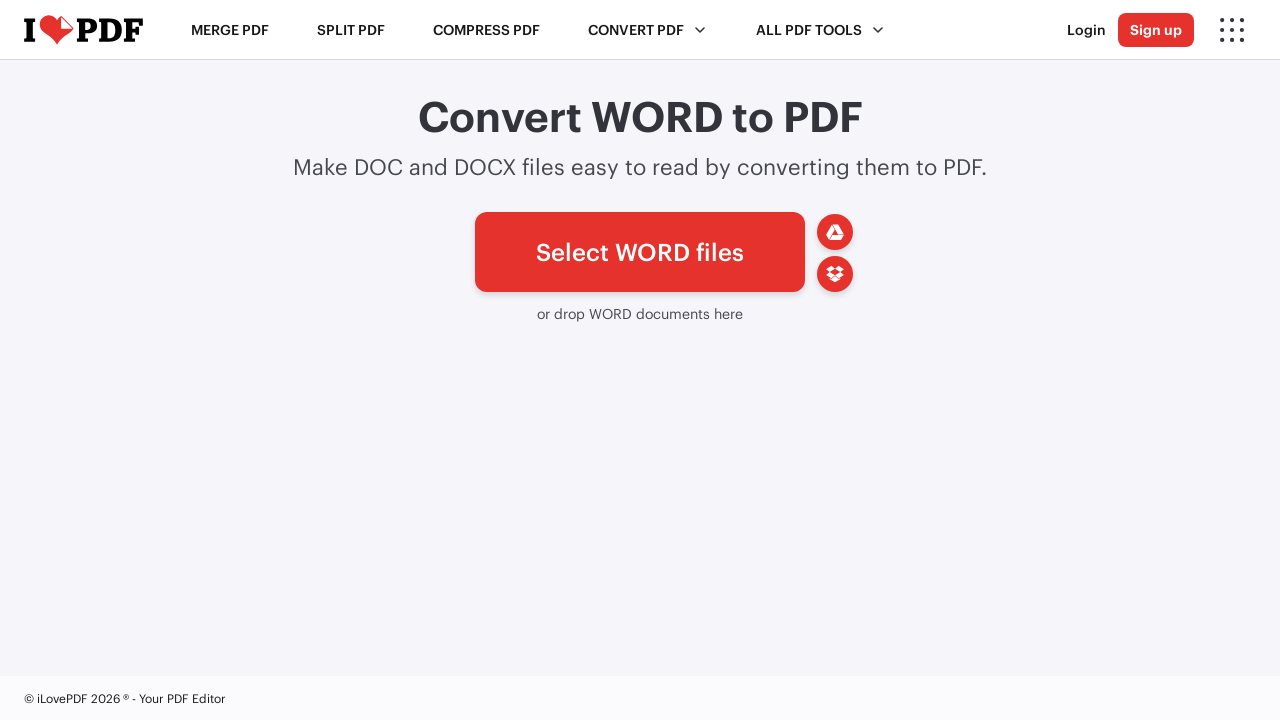

Uploaded test DOCX file to Word to PDF conversion tool
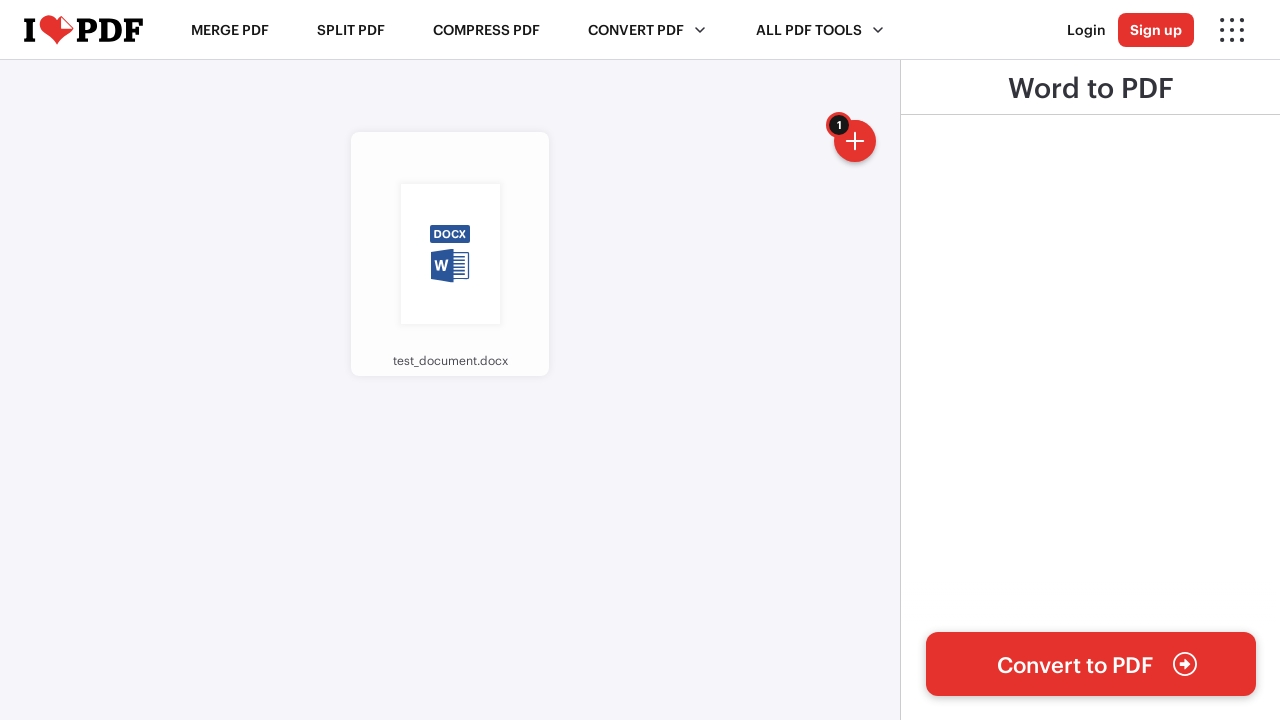

Waited for file upload processing to complete
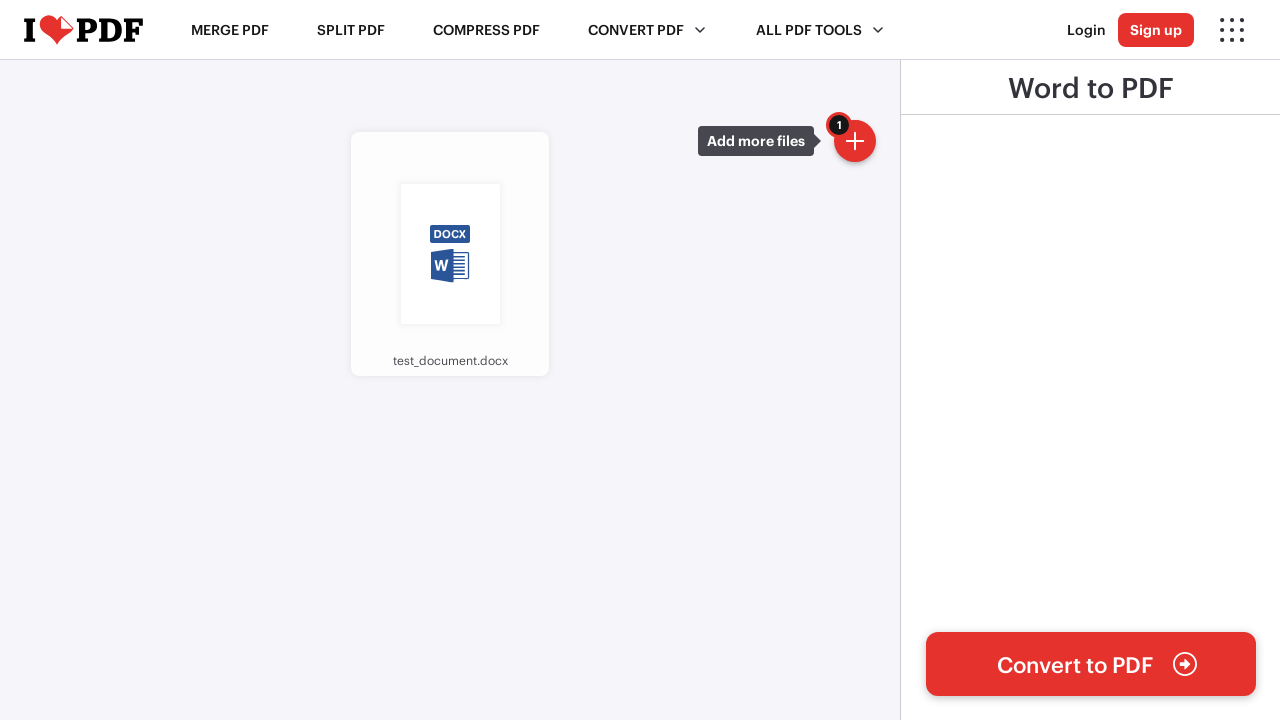

Cleaned up temporary test file
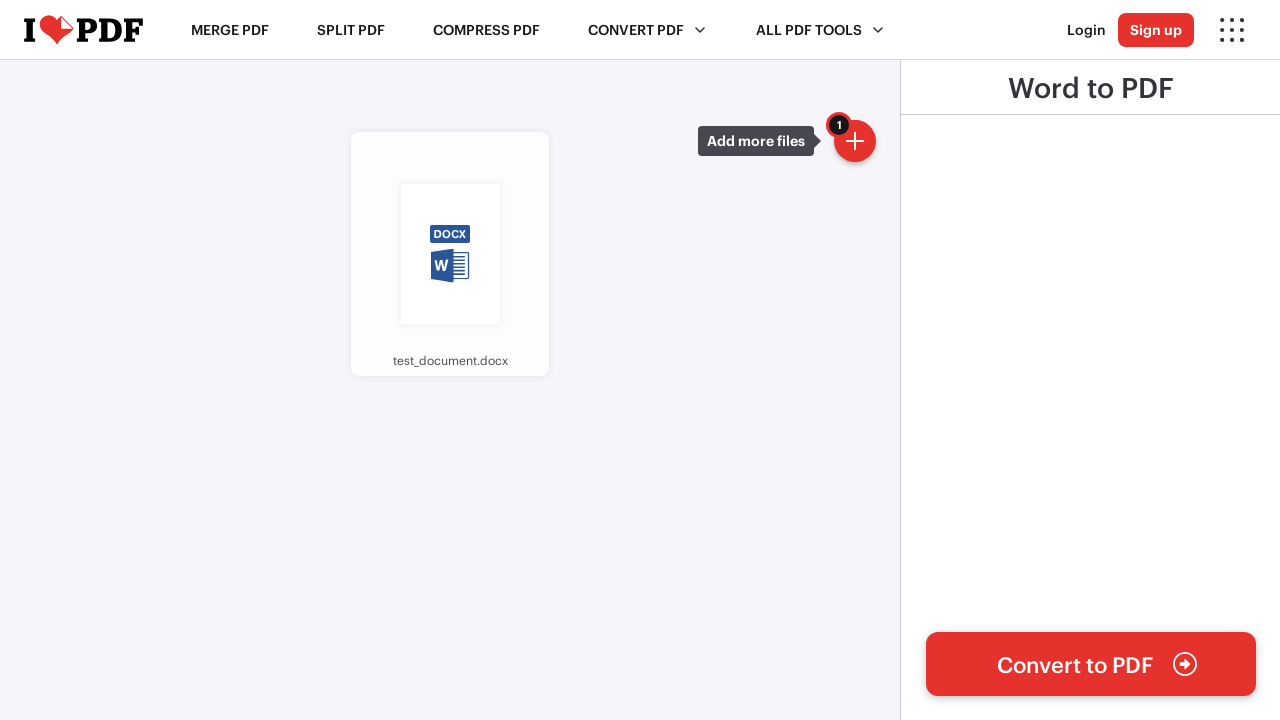

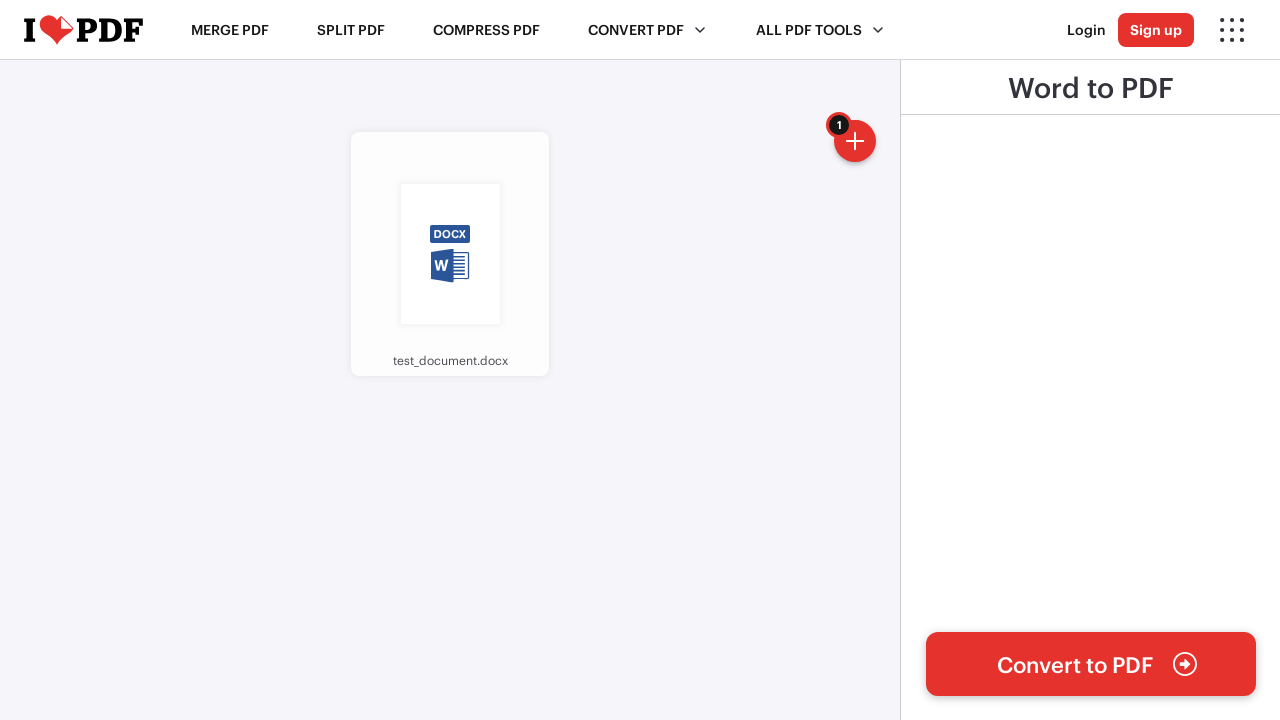